Tests dropdown/select functionality on LeafGround by interacting with a select element and selecting an option by index

Starting URL: https://www.leafground.com/select.xhtml

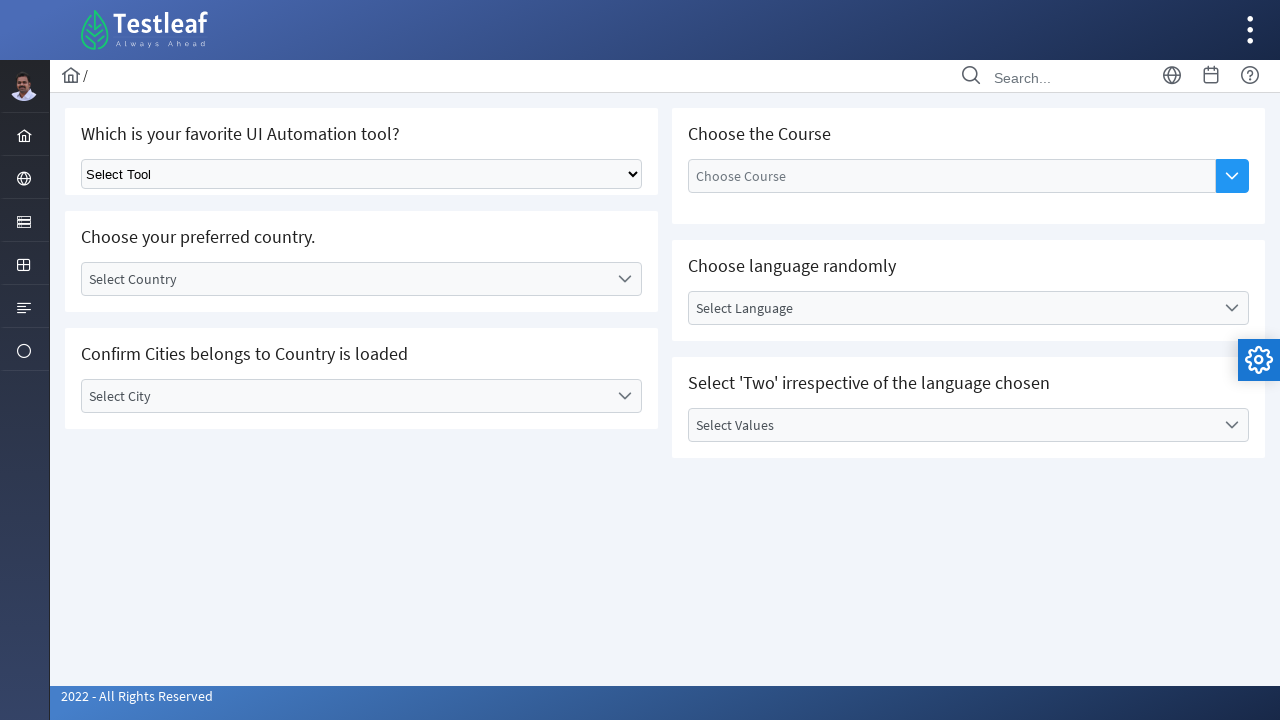

Waited for select dropdown to be visible
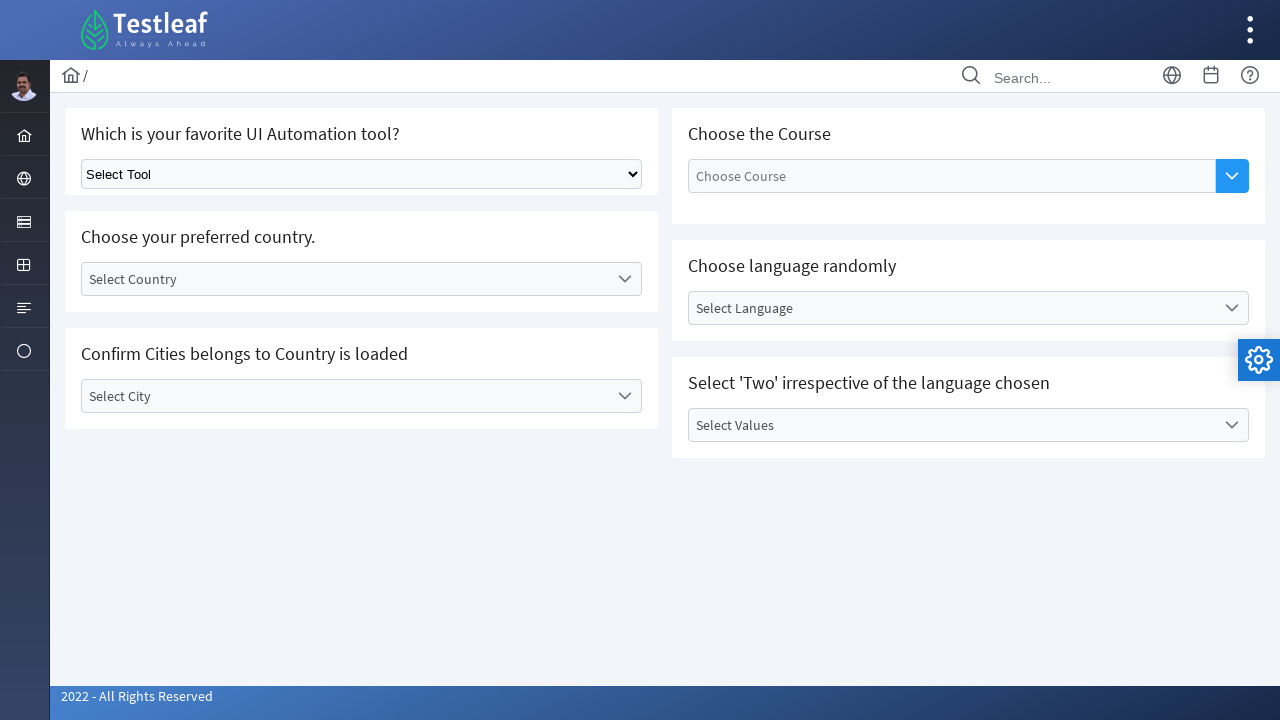

Selected option at index 1 from the dropdown on select.ui-selectonemenu
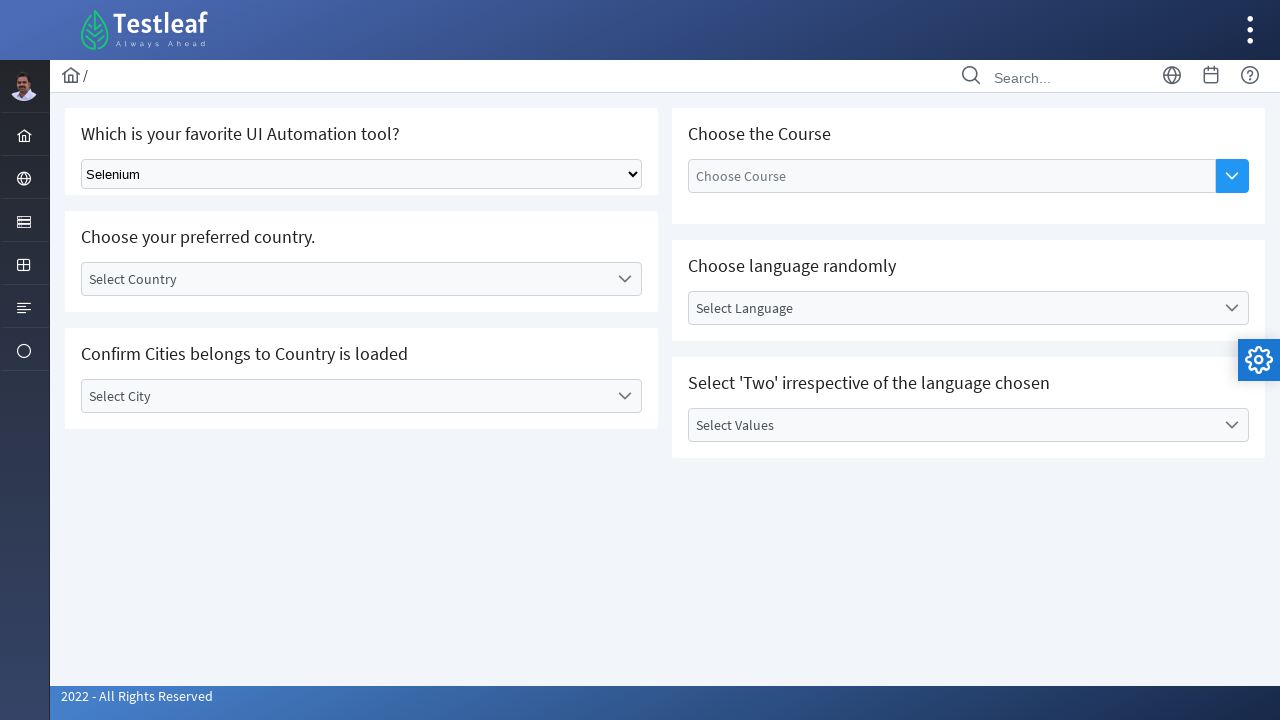

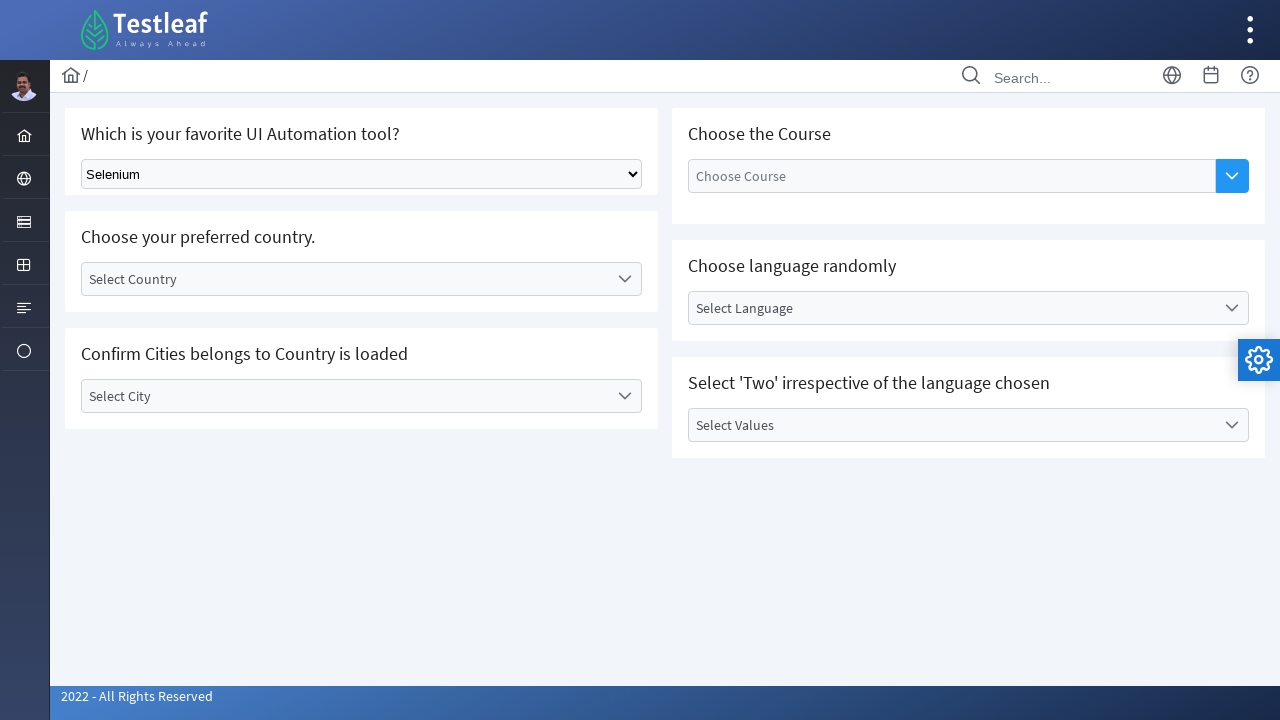